Navigates to the Puppeteer GitHub repository and verifies the project description quote is displayed correctly

Starting URL: https://github.com/GoogleChrome/puppeteer

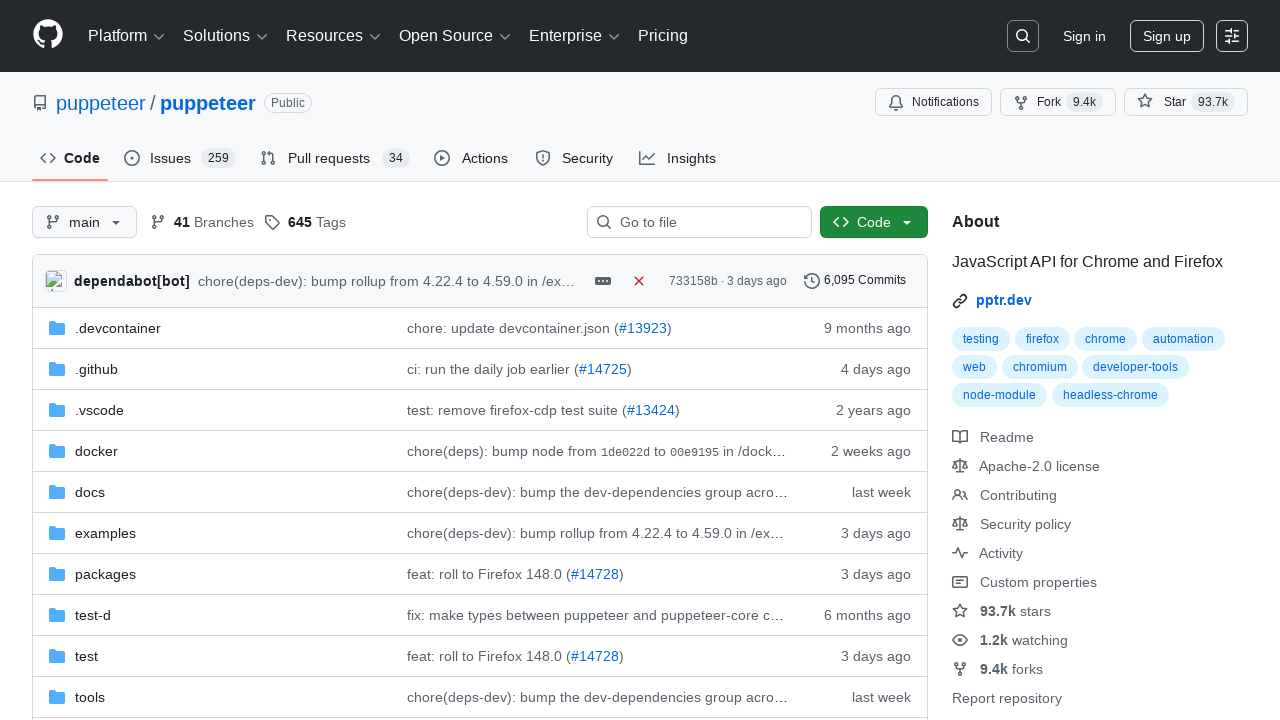

Set viewport size to 1440x900
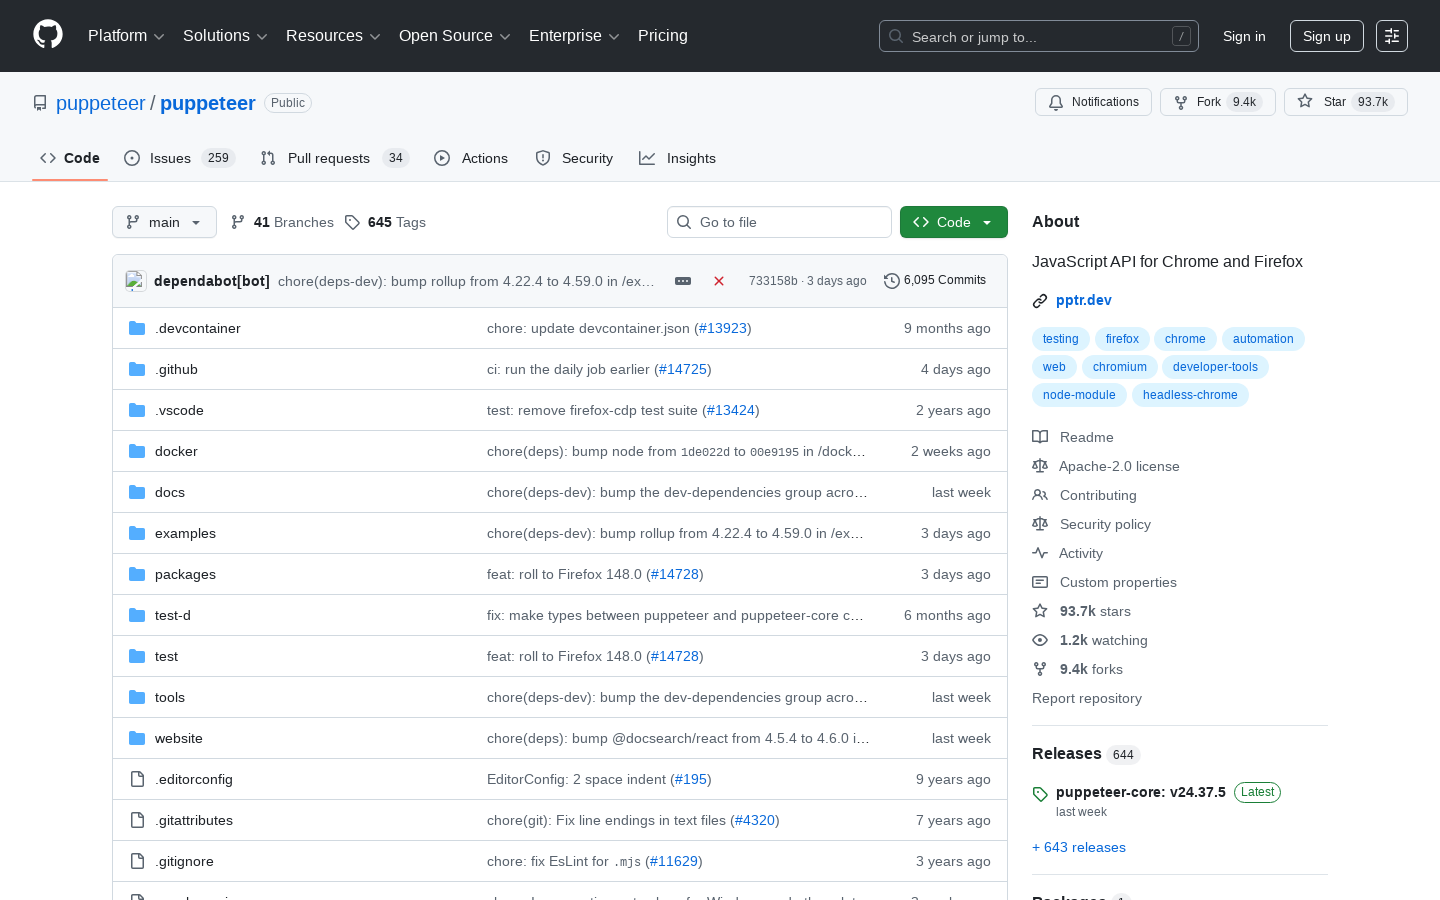

README content loaded
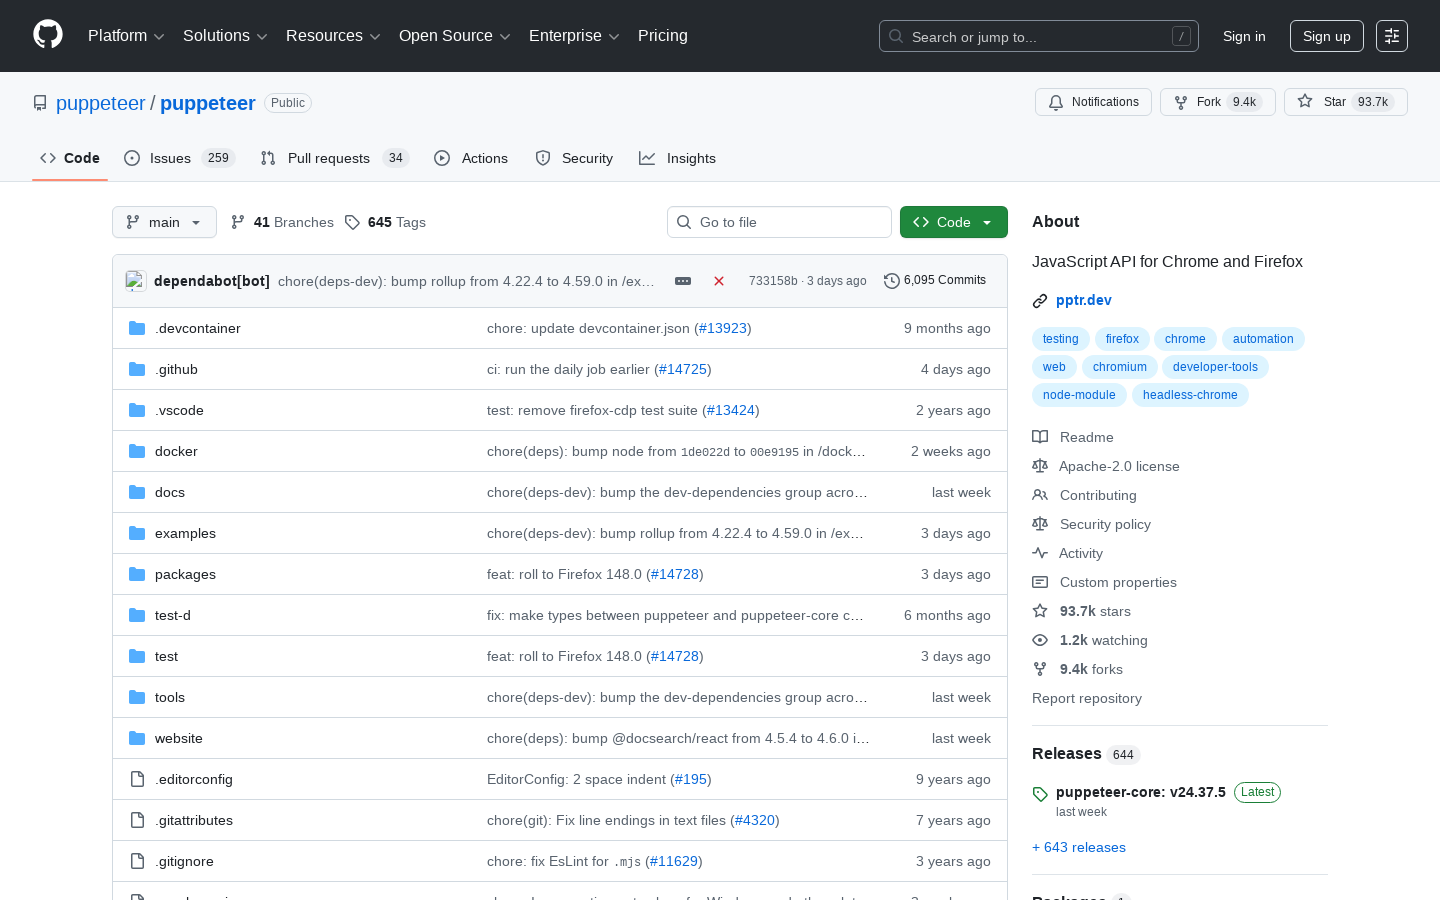

Located blockquote element in README
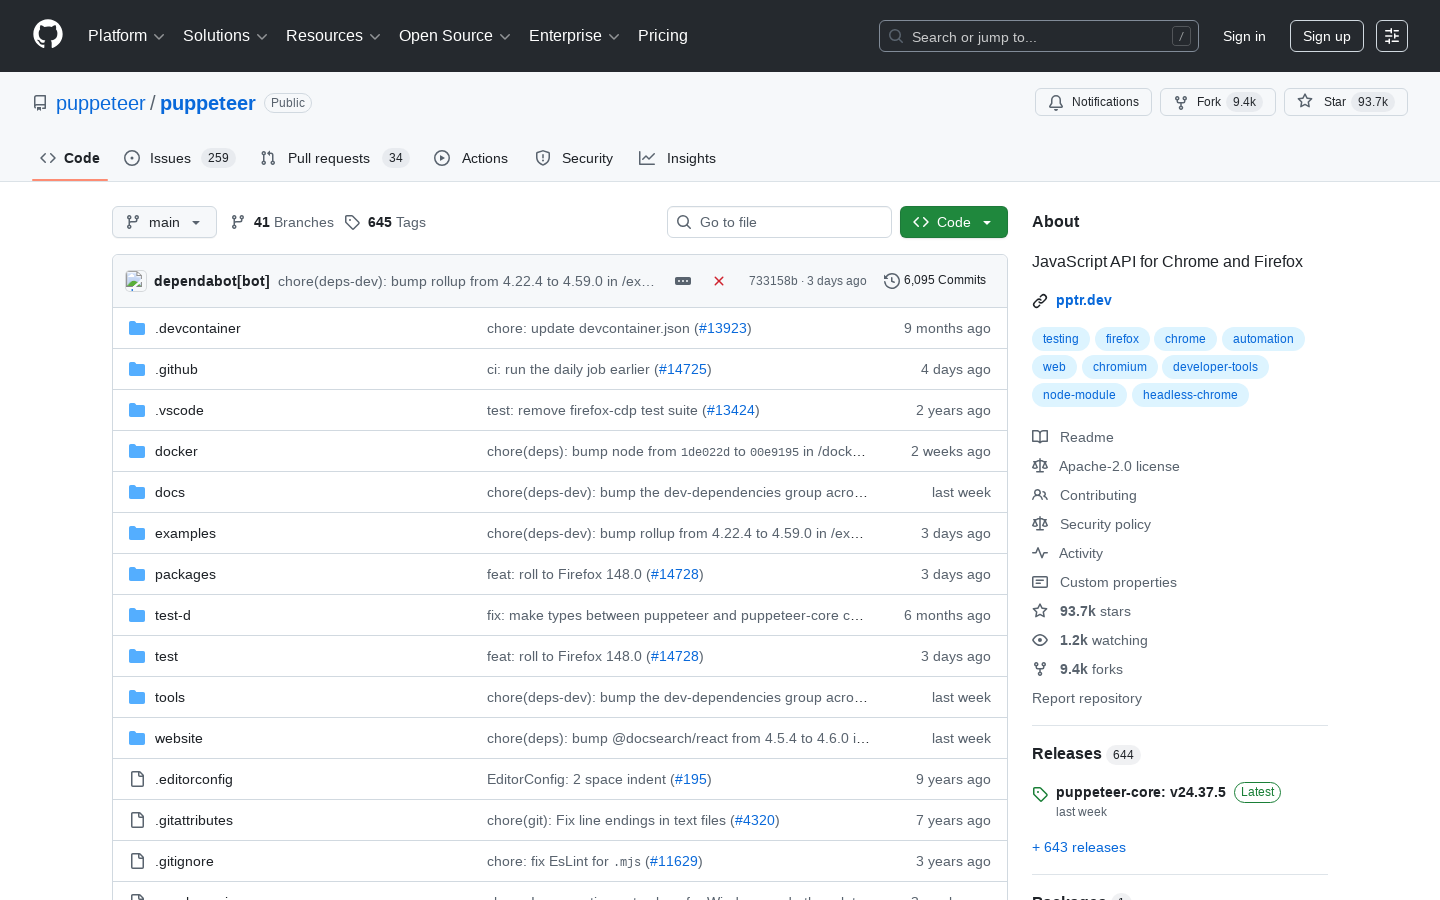

Project description blockquote is displayed correctly
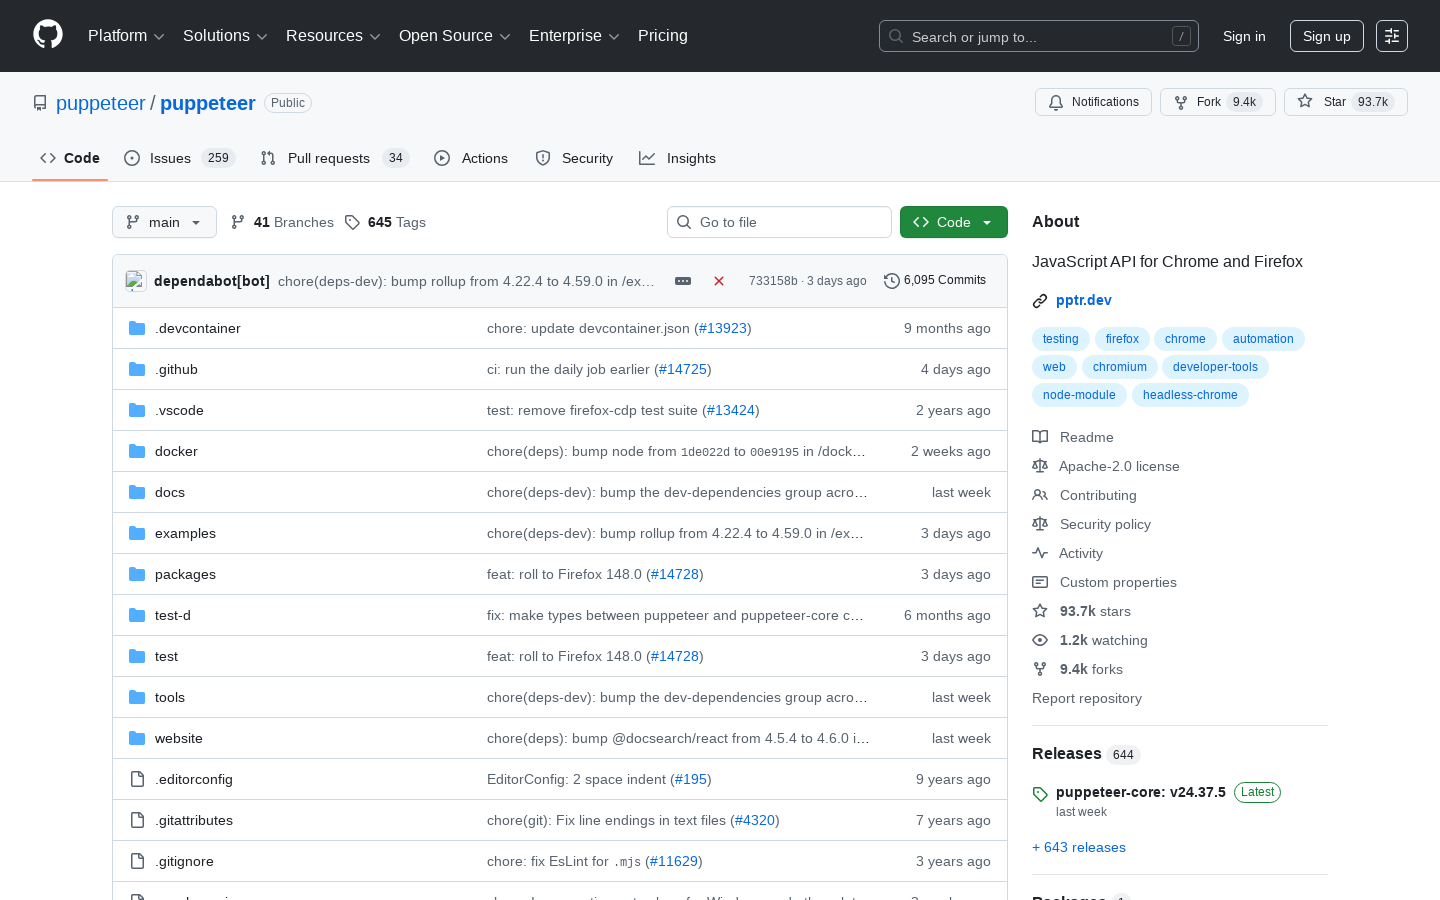

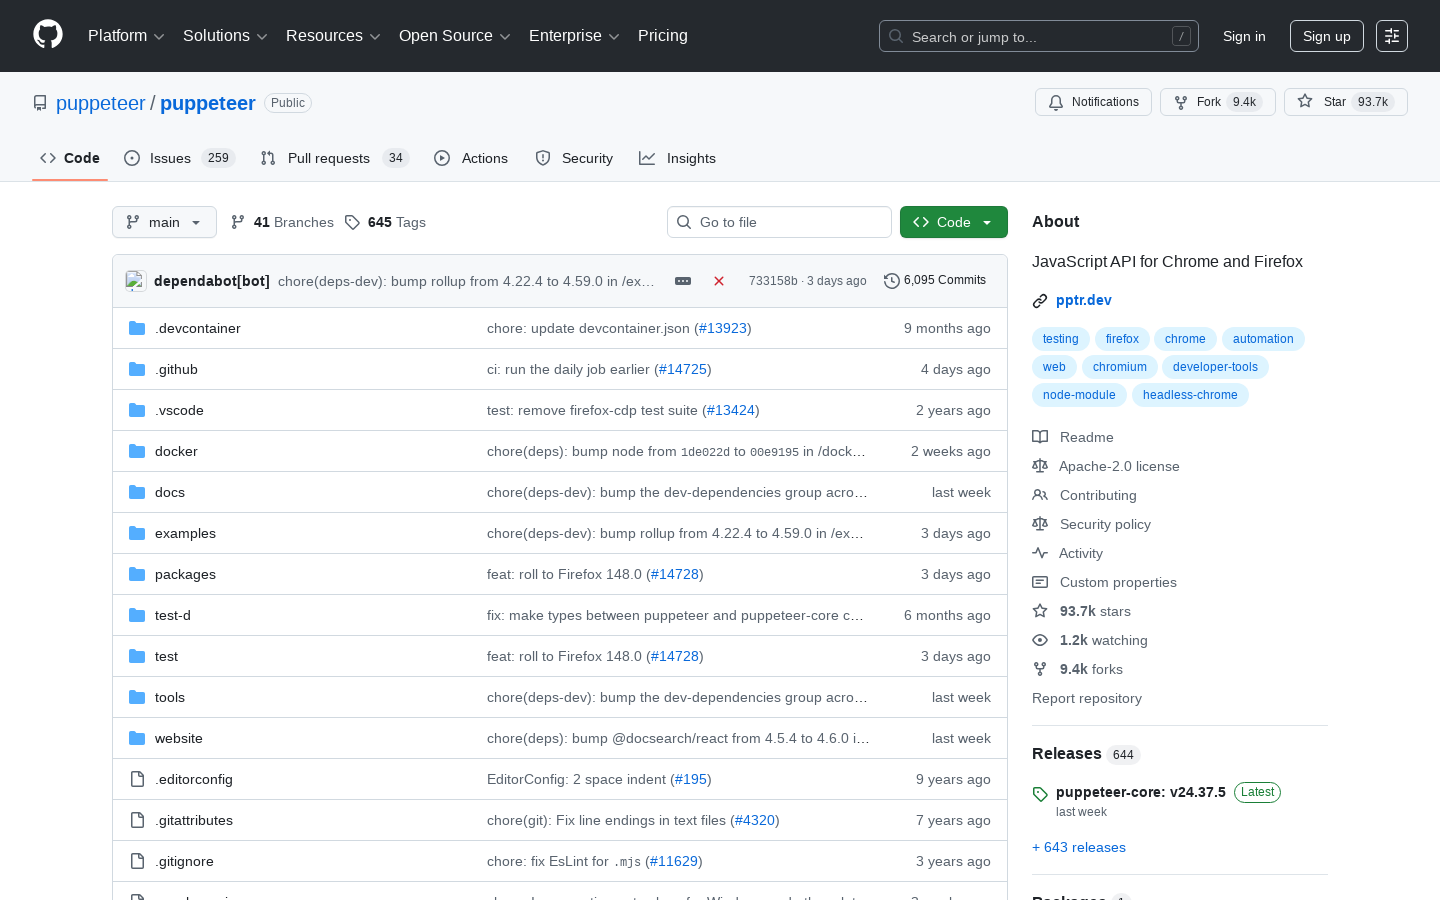